Navigates to UFC Stats completed events page, clicks on the first event to view event details, then clicks on the first fight to view fight statistics and details.

Starting URL: http://ufcstats.com/statistics/events/completed?page=1

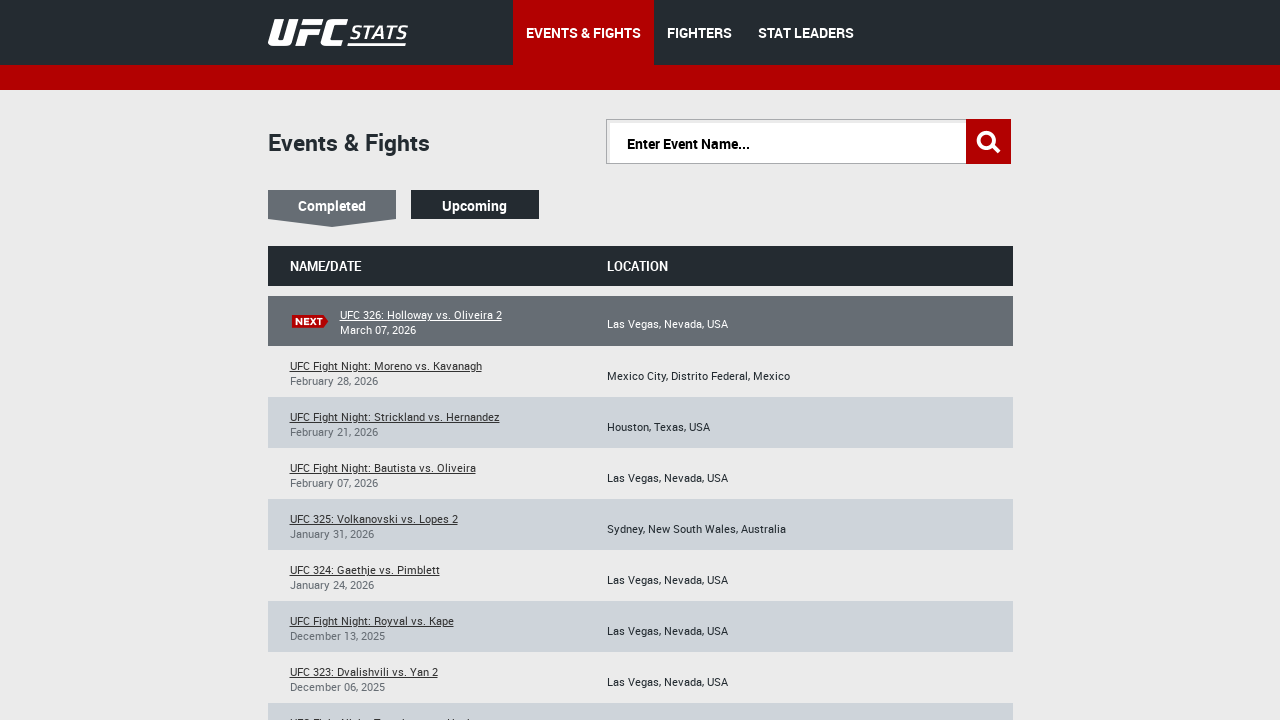

Waited for events table to load on UFC Stats completed events page
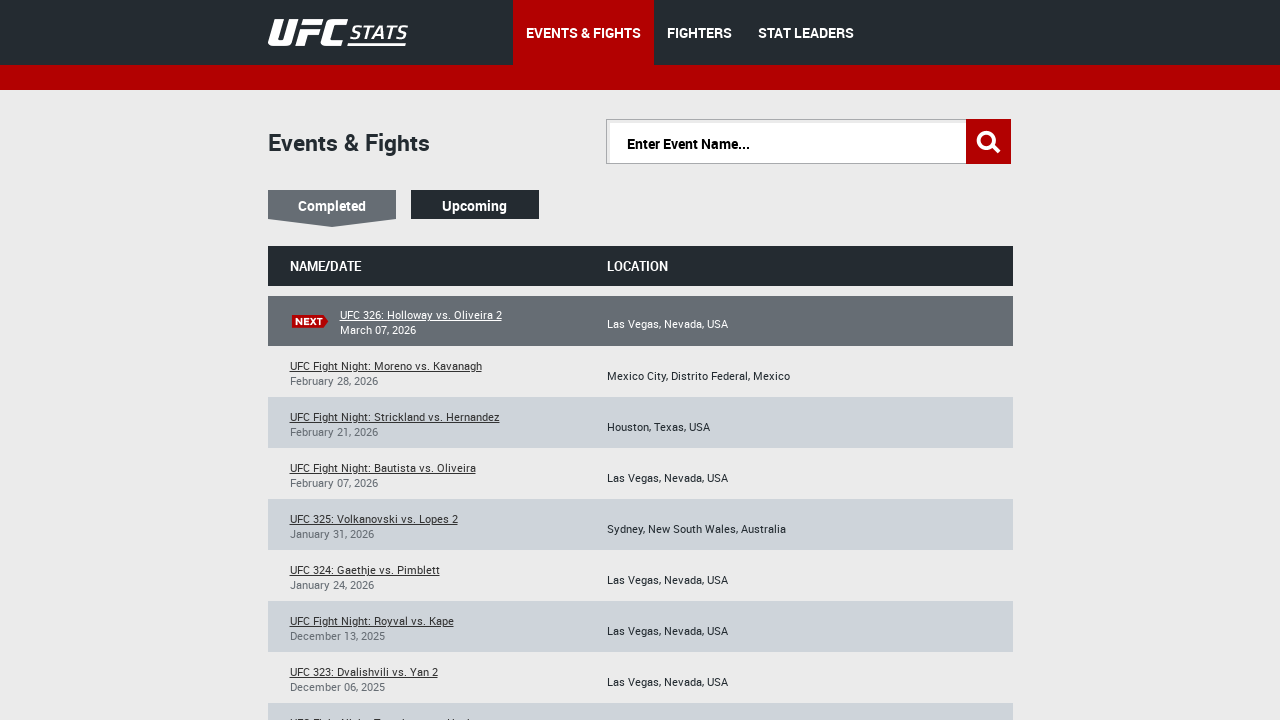

Clicked on the first event in the events table at (386, 366) on tr.b-statistics__table-row a.b-link.b-link_style_black >> nth=0
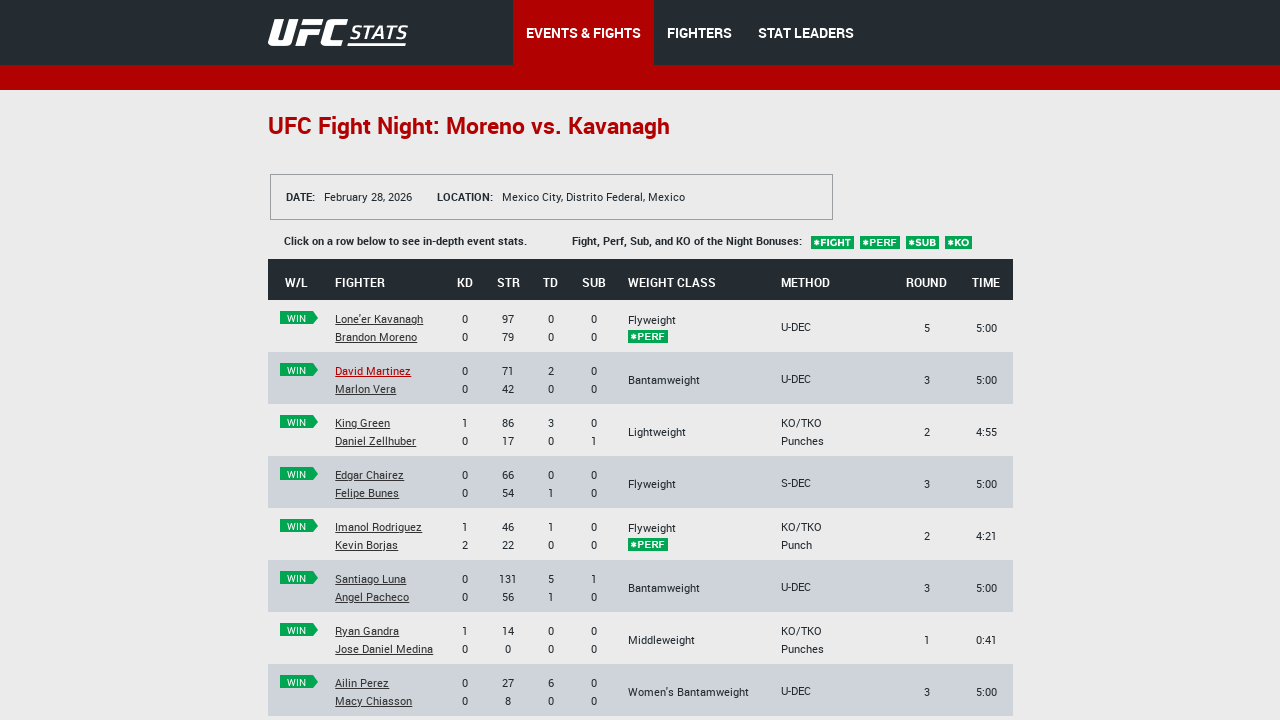

Event details page loaded with fights table visible
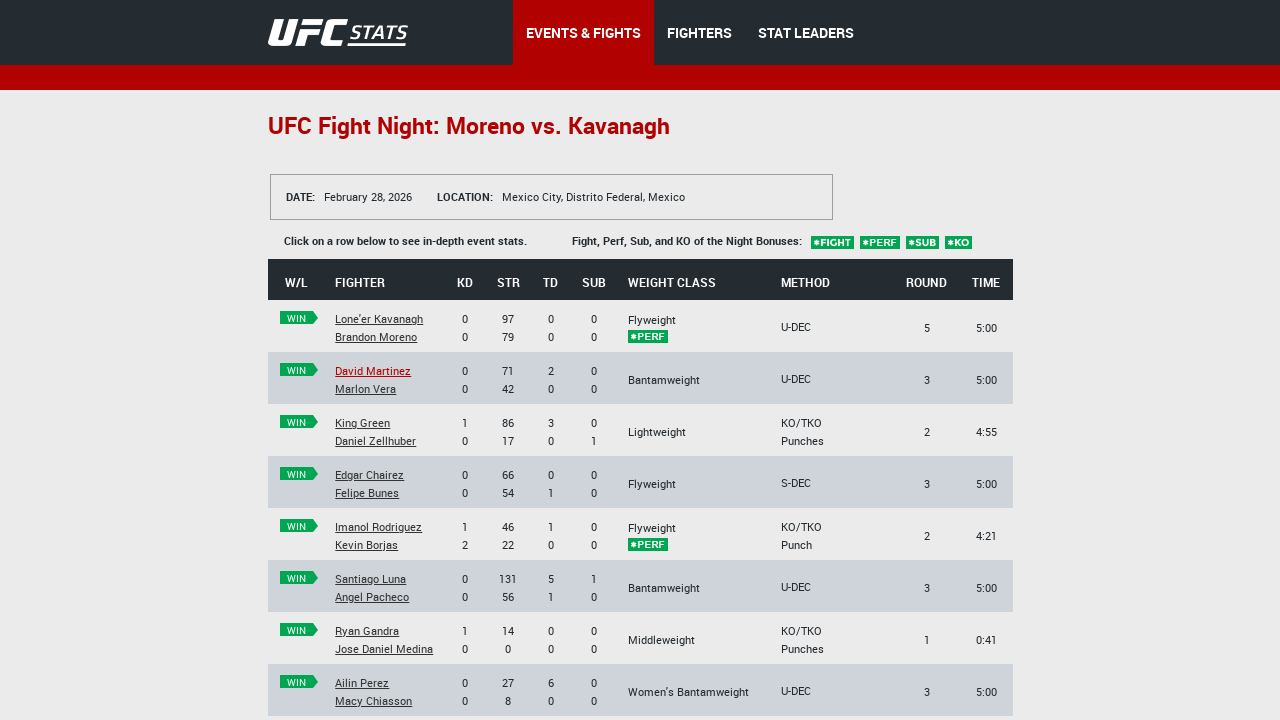

Clicked on the first fight in the event fights table at (296, 318) on tbody tr a >> nth=0
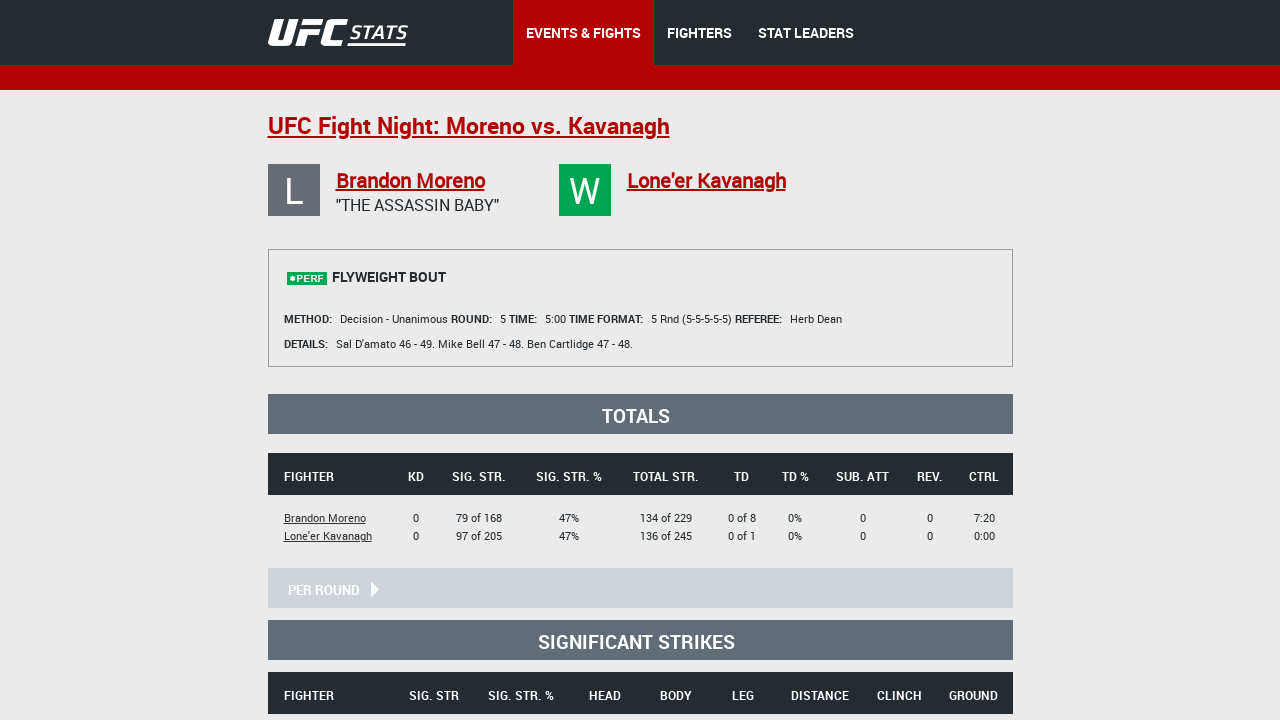

Fight details page loaded with fight title visible
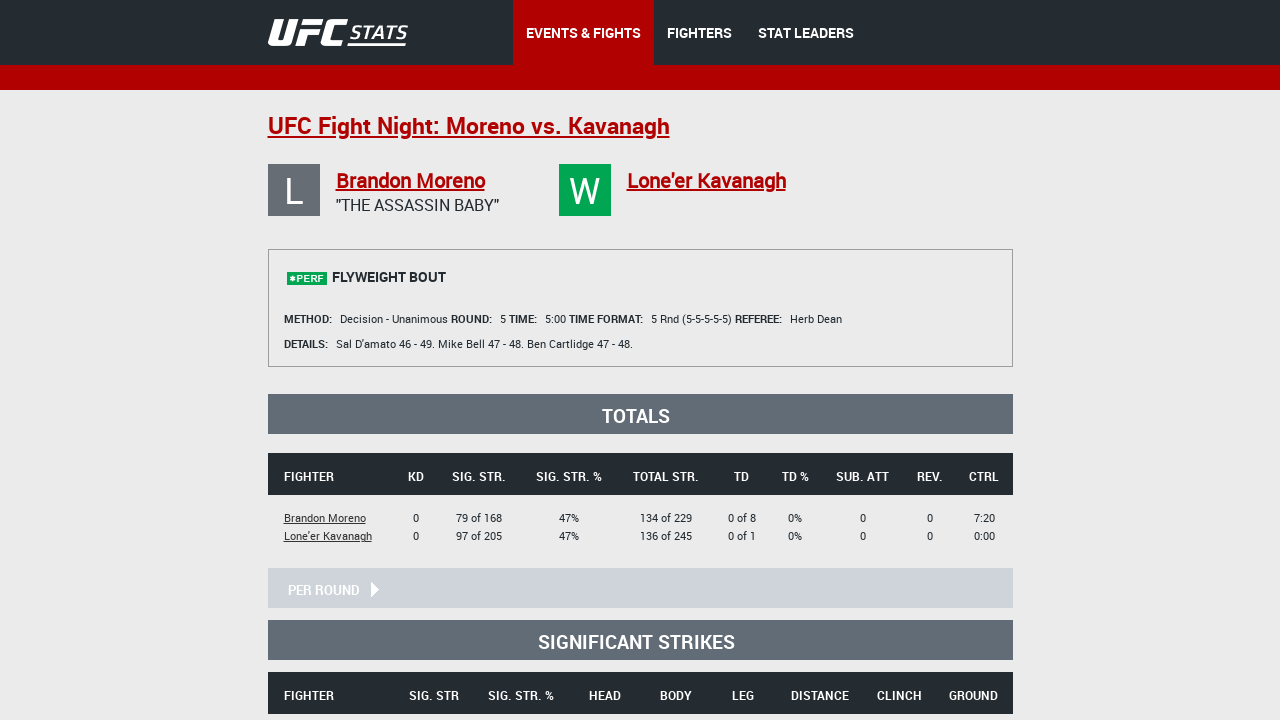

Fight statistics table is visible with detailed fight data
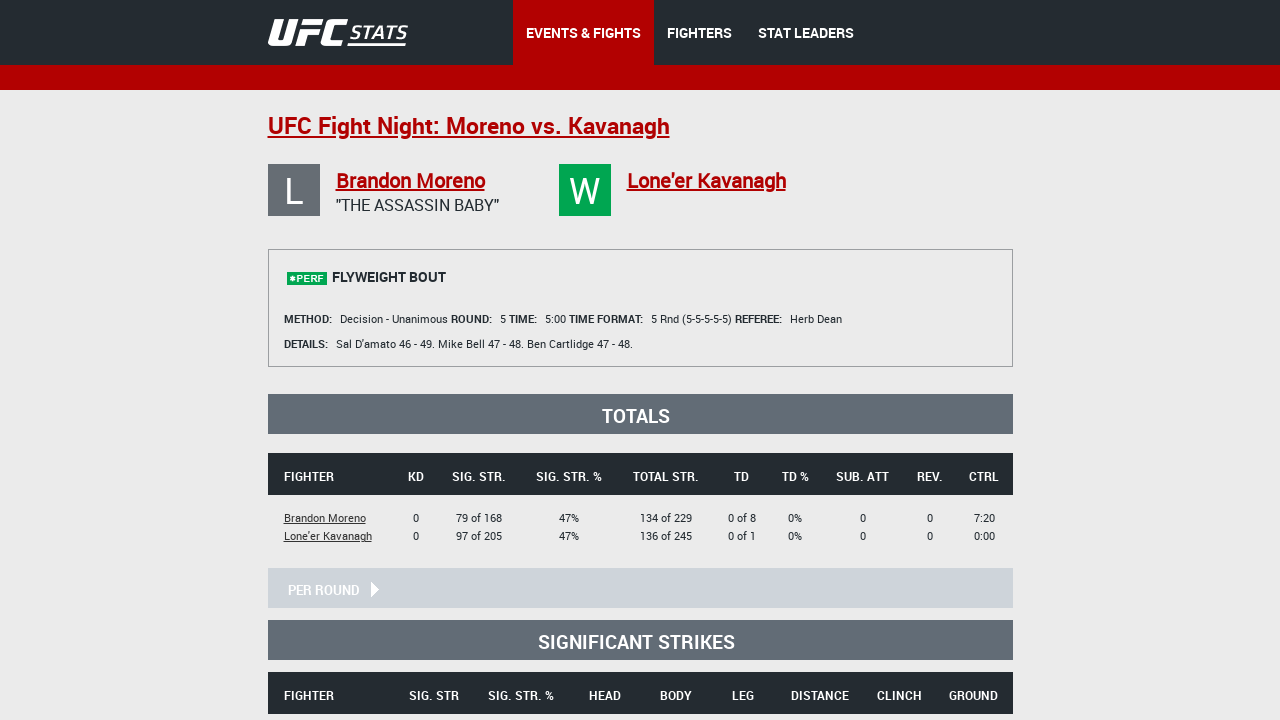

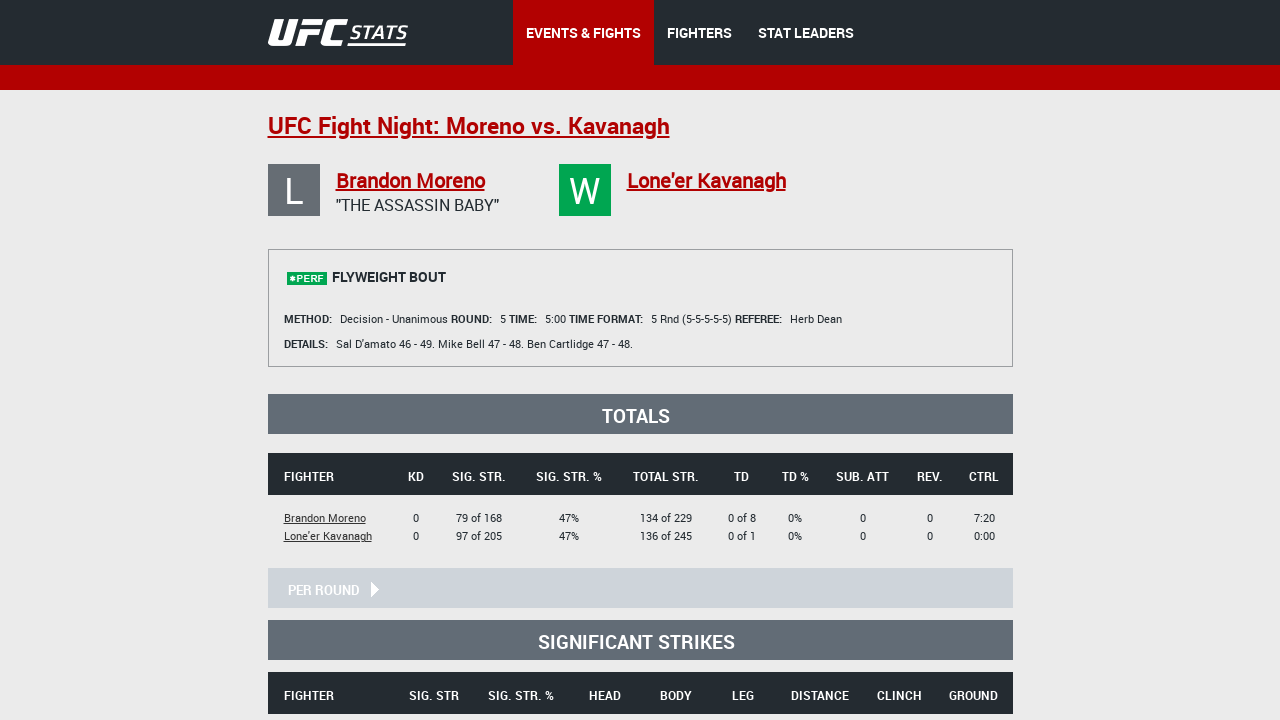